Tests that images on a page load properly and verifies the alt attribute of the fourth image equals "award"

Starting URL: https://bonigarcia.dev/selenium-webdriver-java/loading-images.html

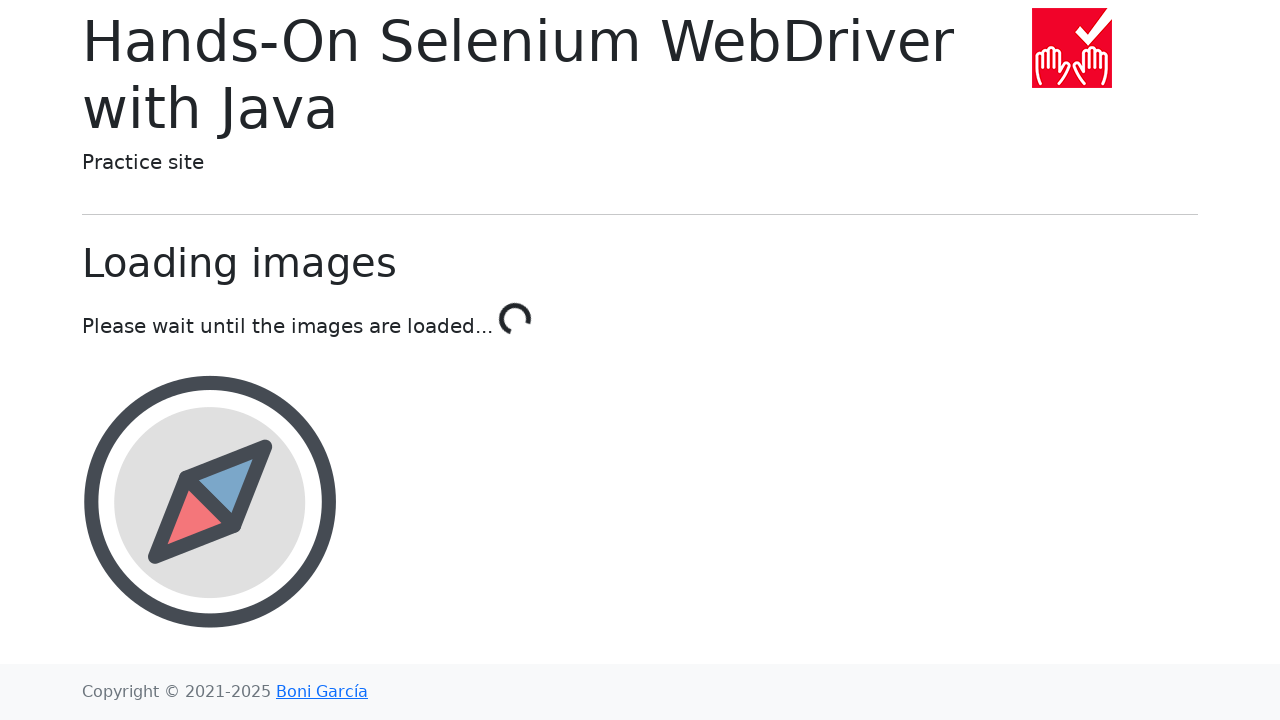

Waited for at least 4 images to be present in the DOM
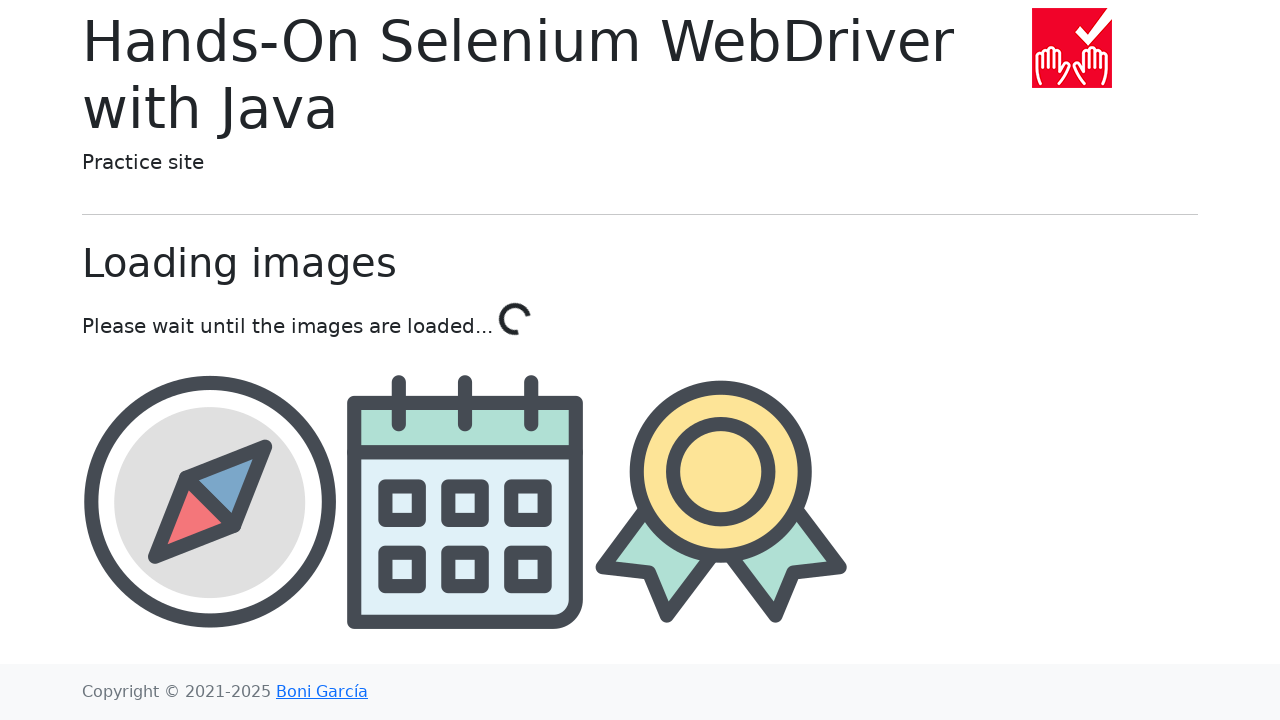

Retrieved all image elements from the page
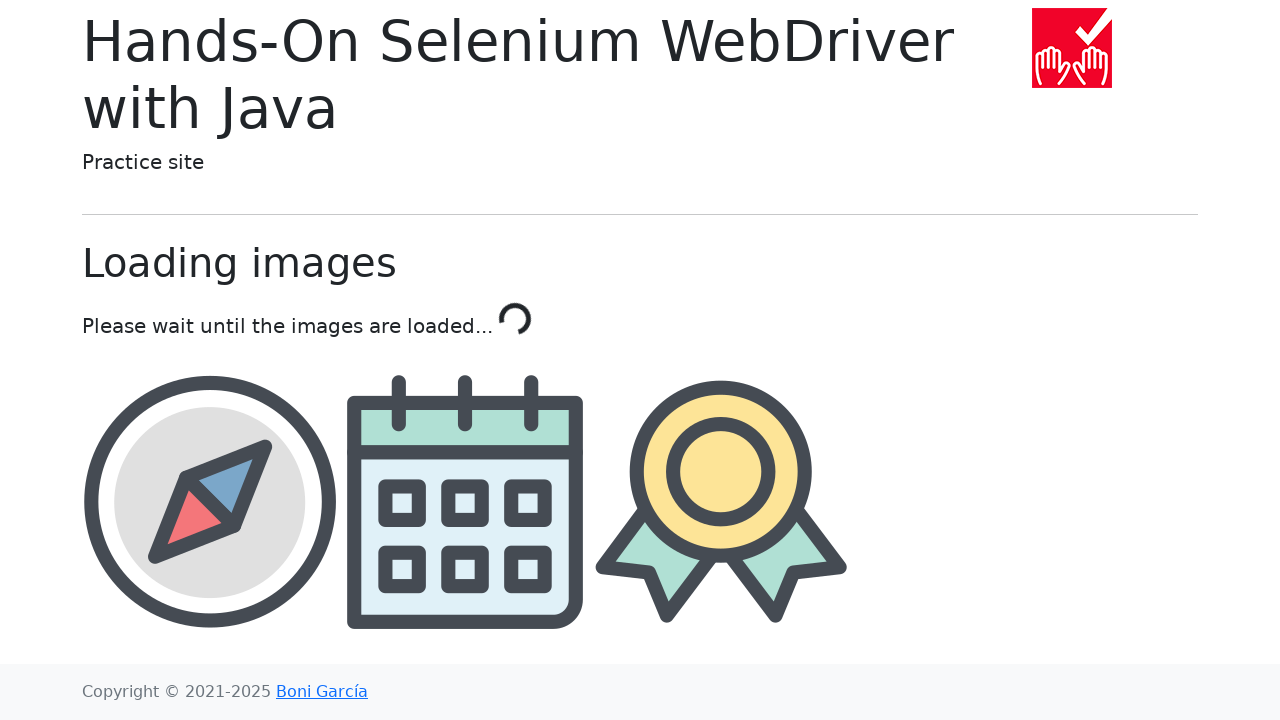

Image 1 fully loaded with valid dimensions
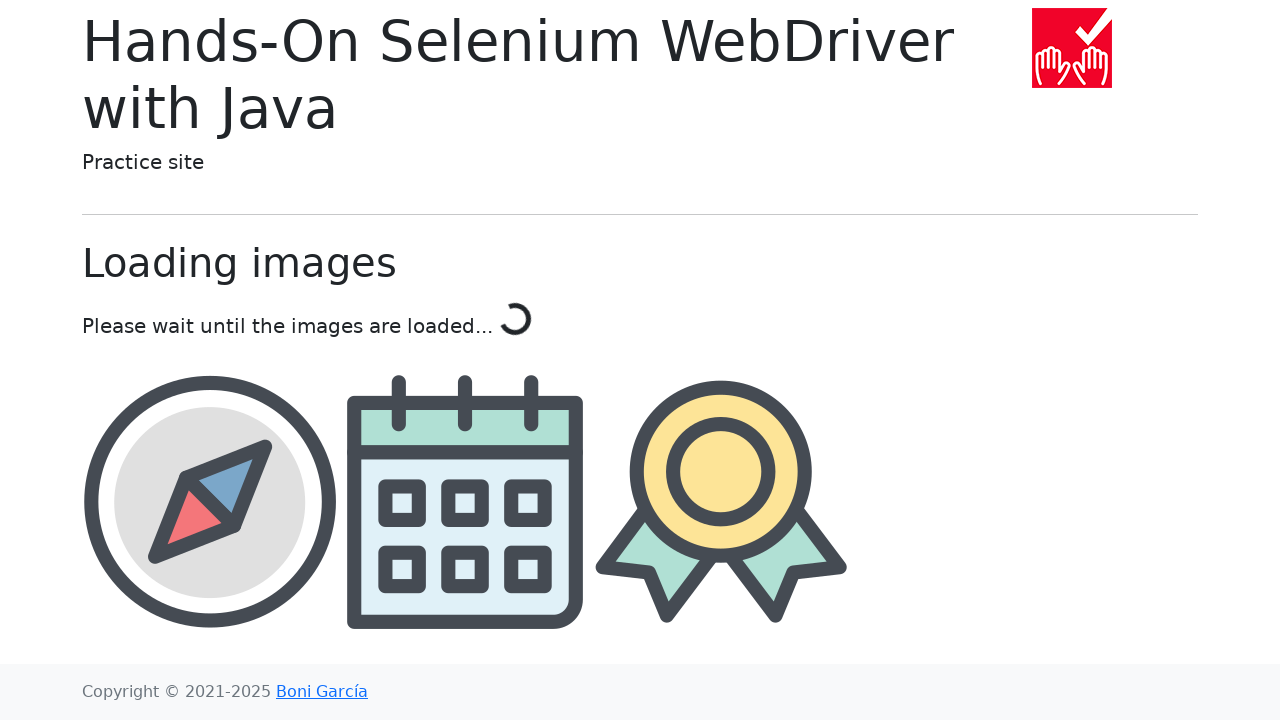

Image 2 fully loaded with valid dimensions
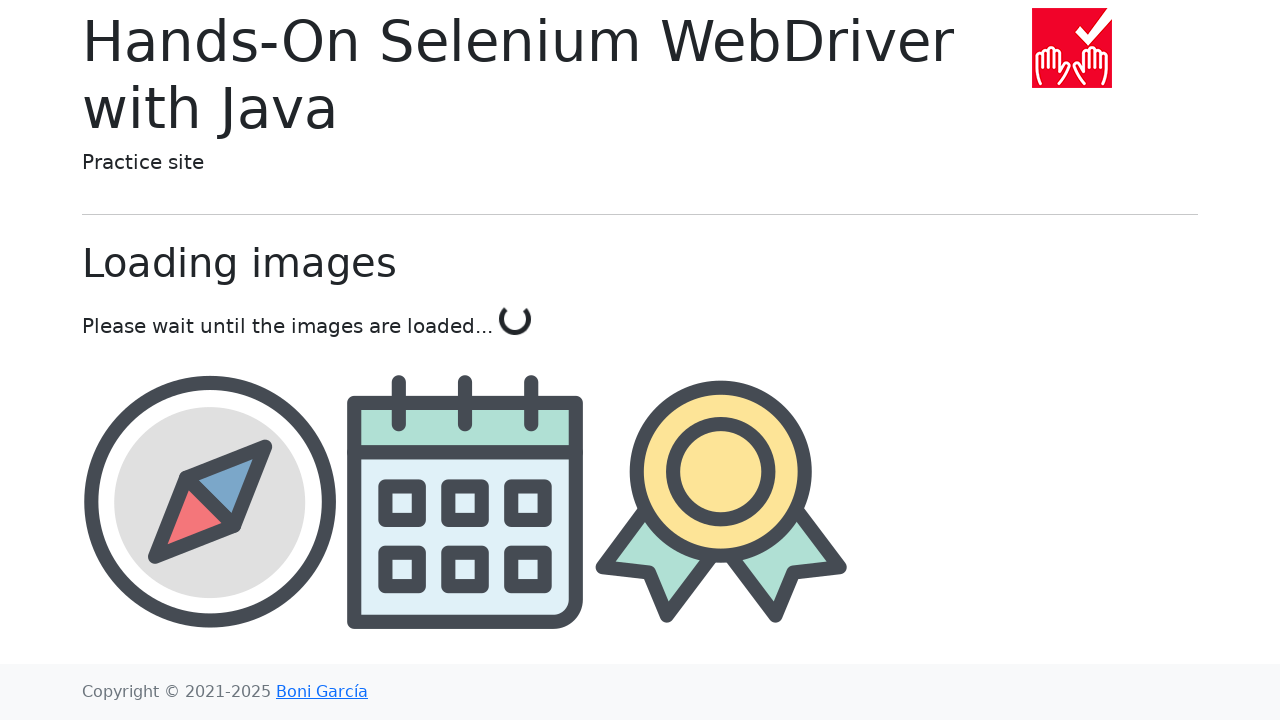

Image 3 fully loaded with valid dimensions
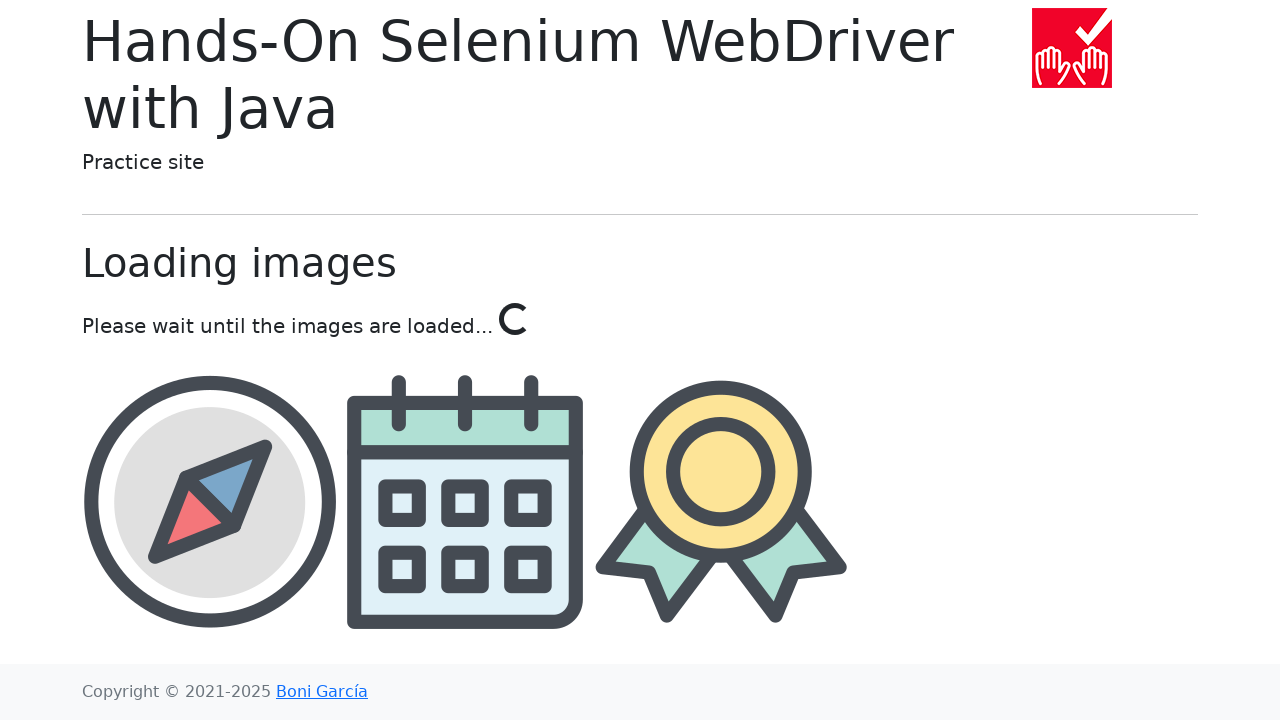

Image 4 fully loaded with valid dimensions
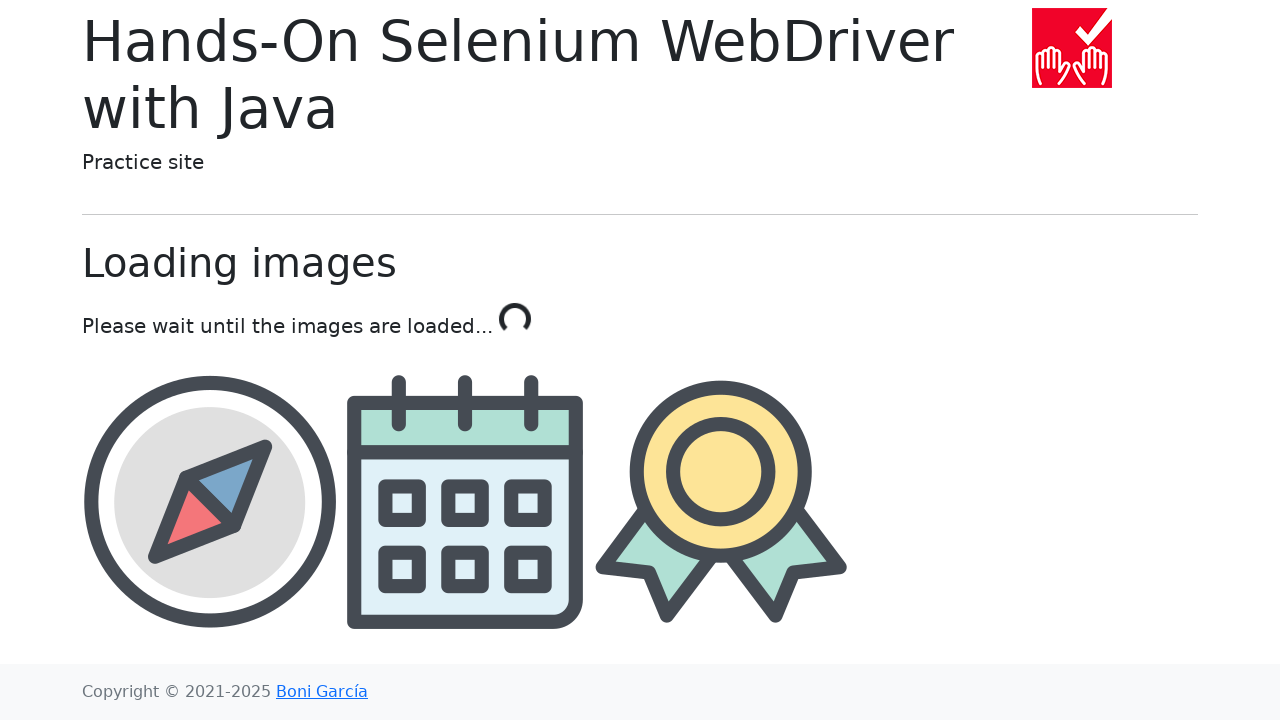

Verified that at least 4 images are present on the page (found 4)
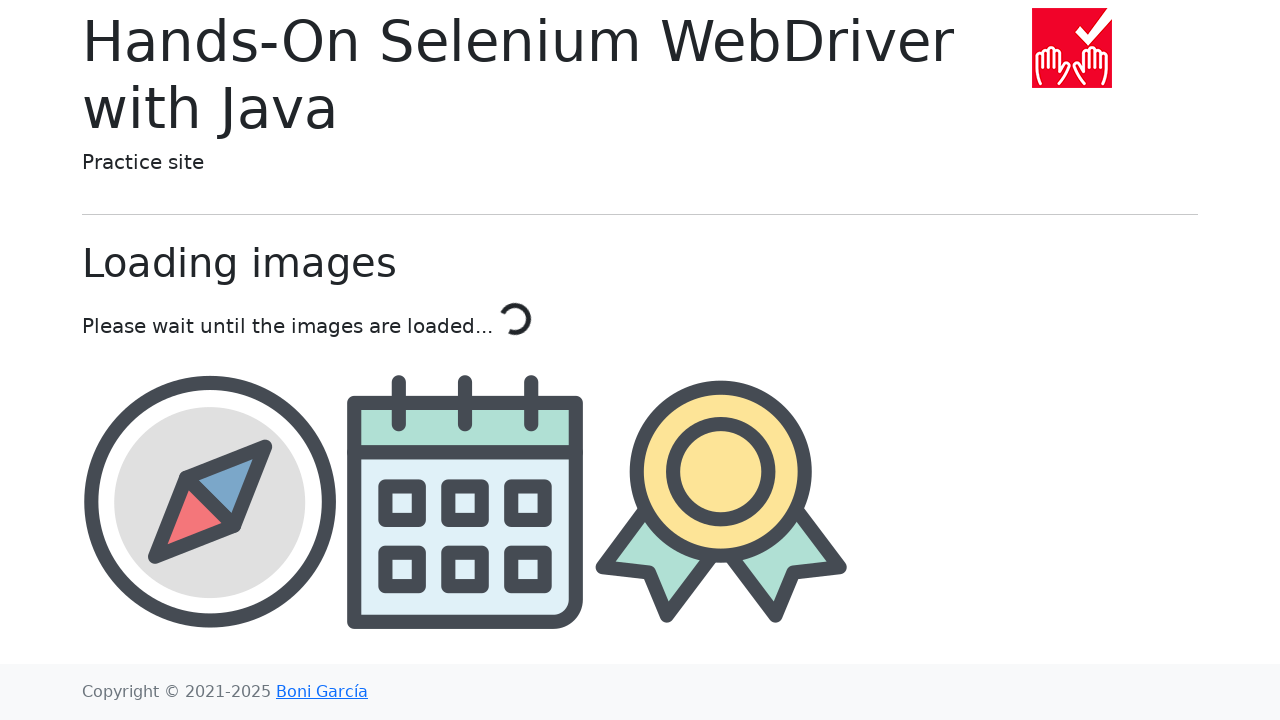

Retrieved the fourth image element
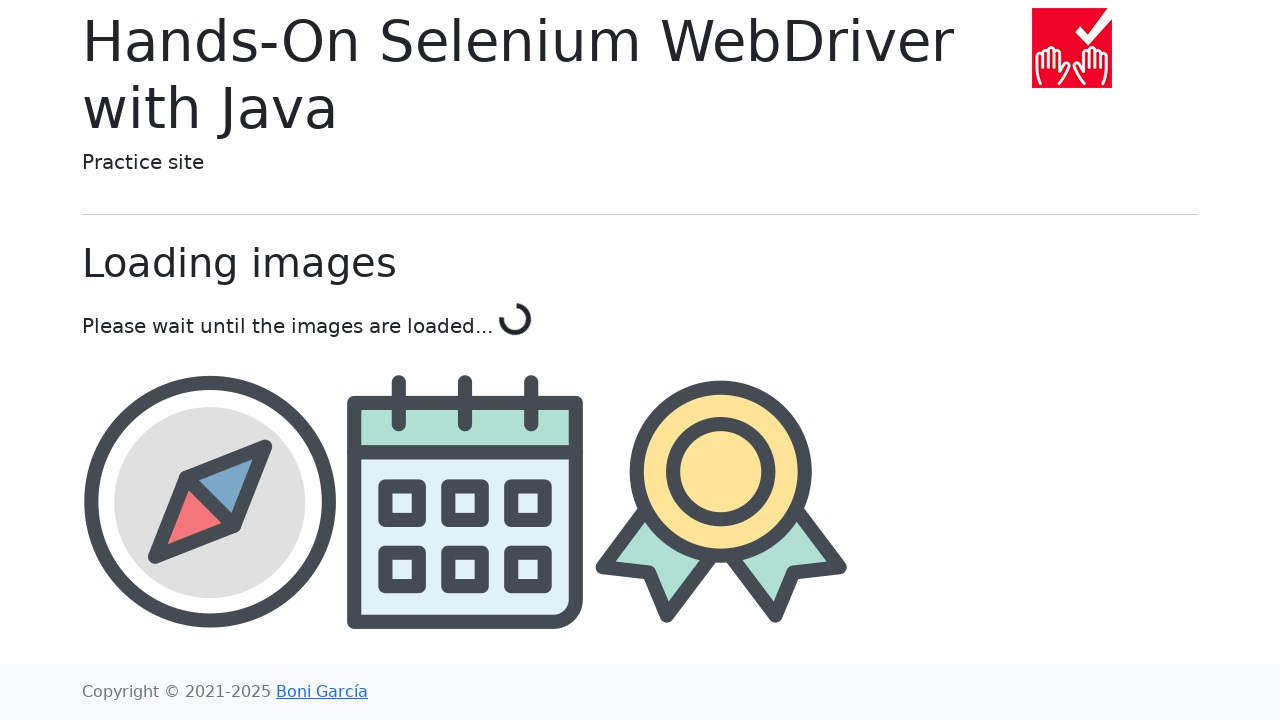

Retrieved alt attribute of fourth image: 'award'
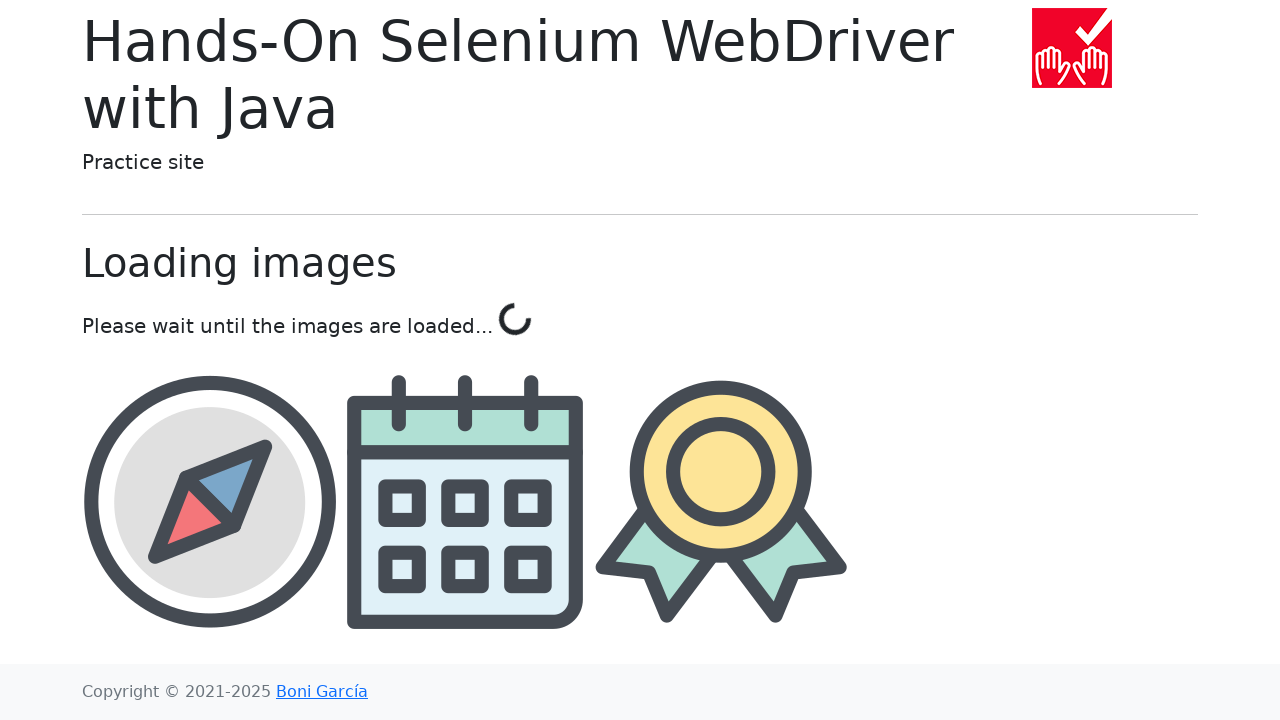

Verified that fourth image alt attribute equals 'award'
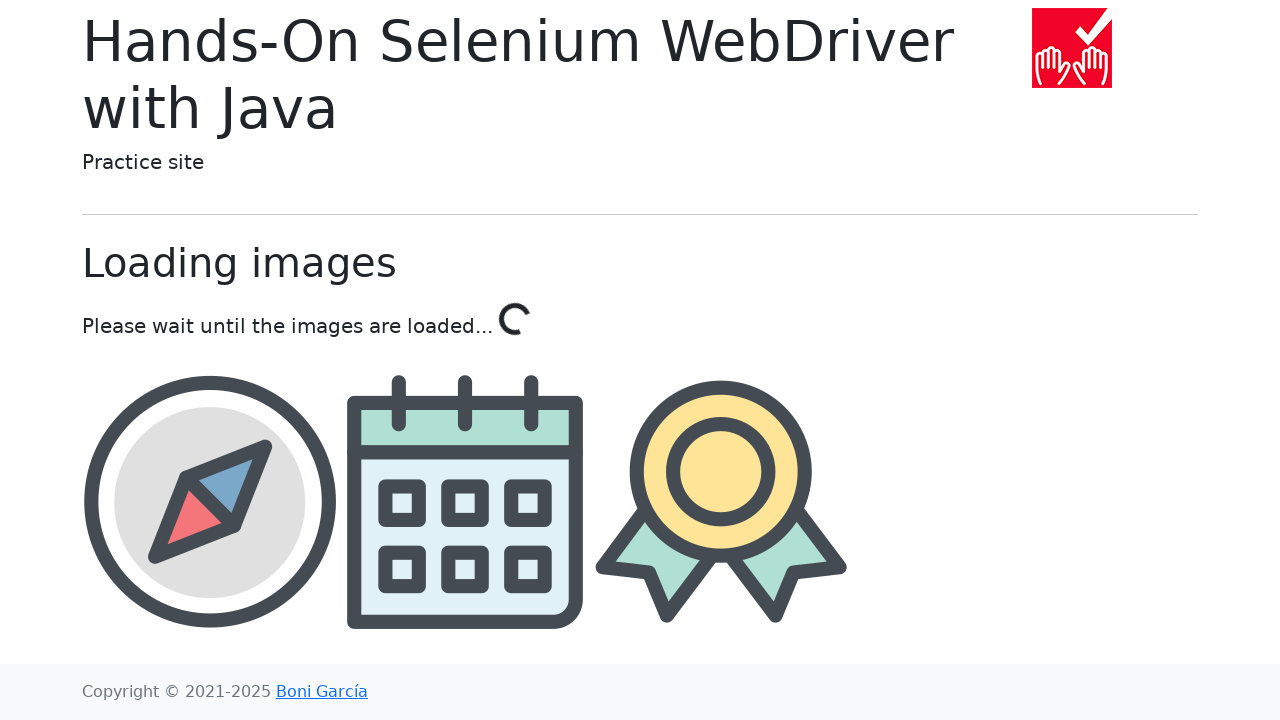

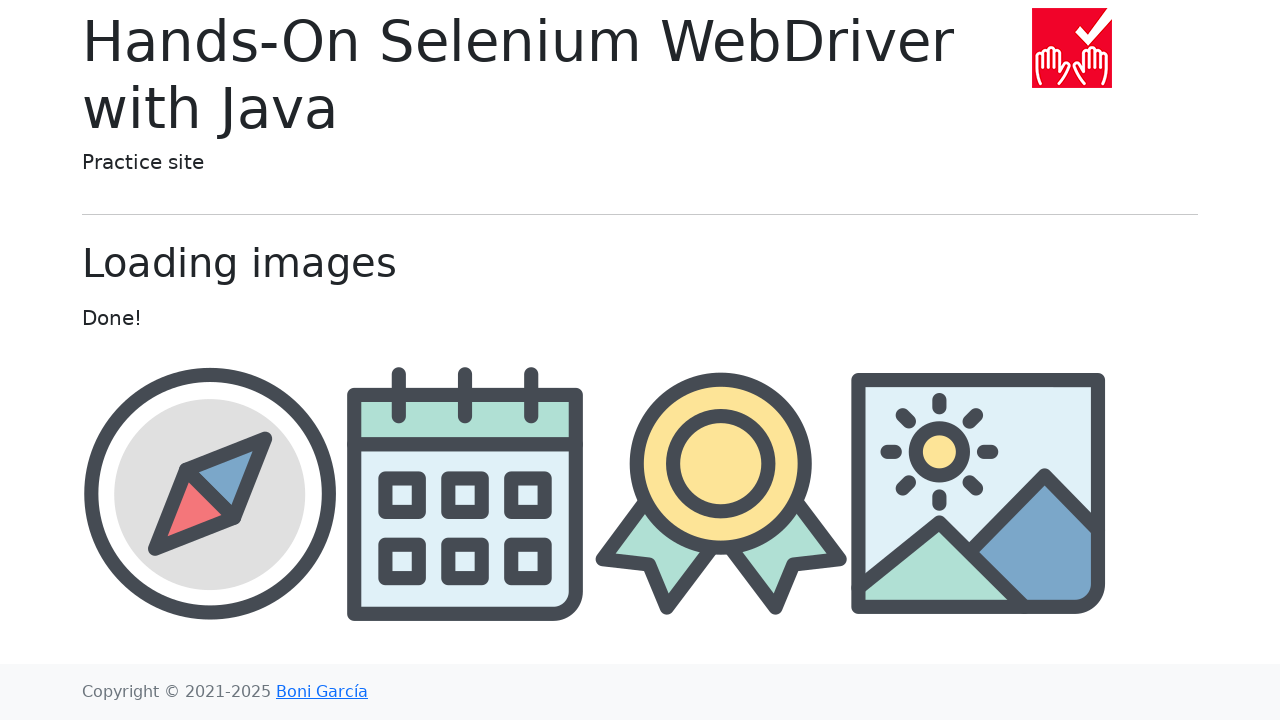